Tests the auto-suggestion feature on Apollo Pharmacy website by clicking on the search box, entering a search term, and waiting for search suggestions to appear.

Starting URL: https://www.apollopharmacy.in/

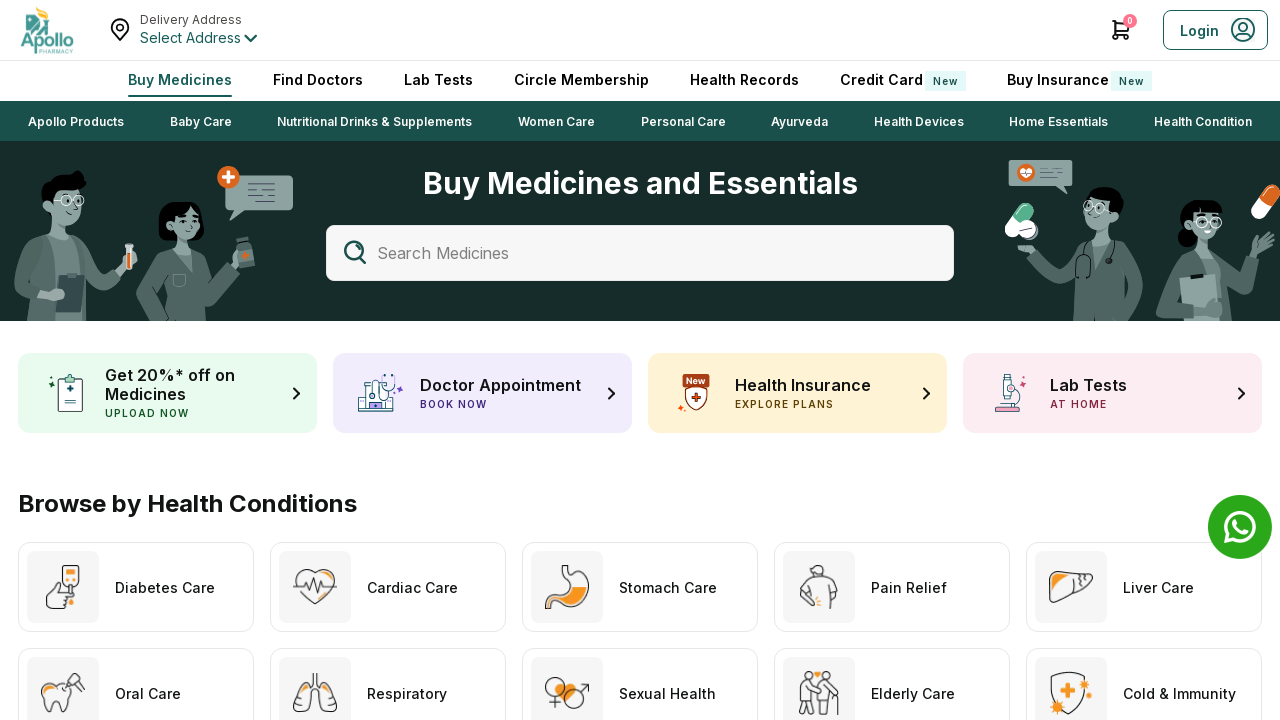

Clicked on the search box to activate it at (640, 253) on div.Home_searchSelectMain__VL1lN
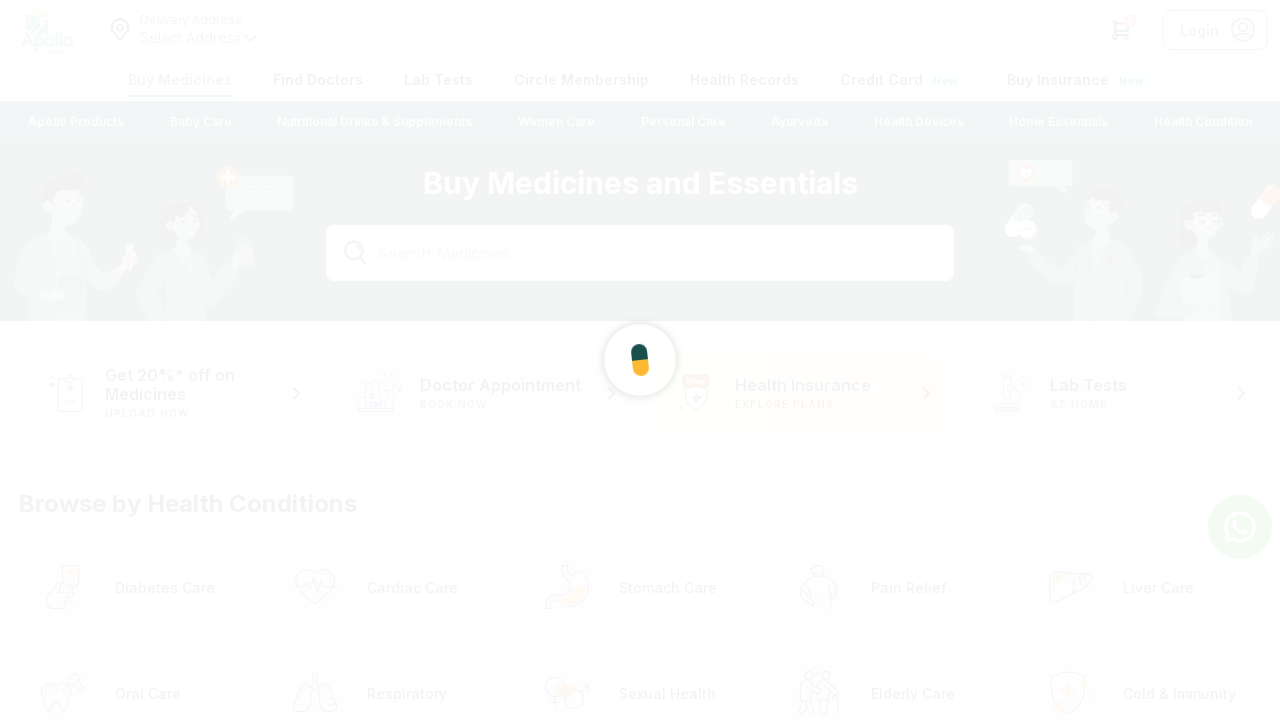

Entered 'Cholestrol' in the search field on #searchProduct
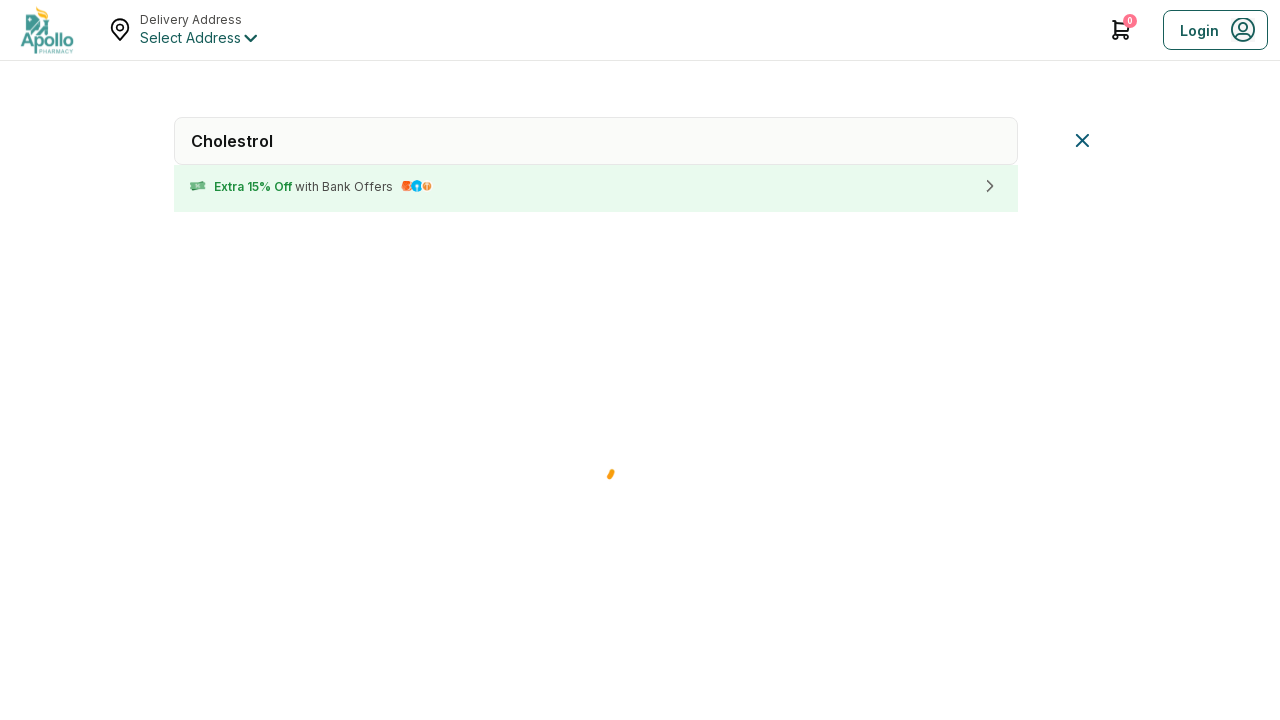

Auto-suggestions appeared after search term entry
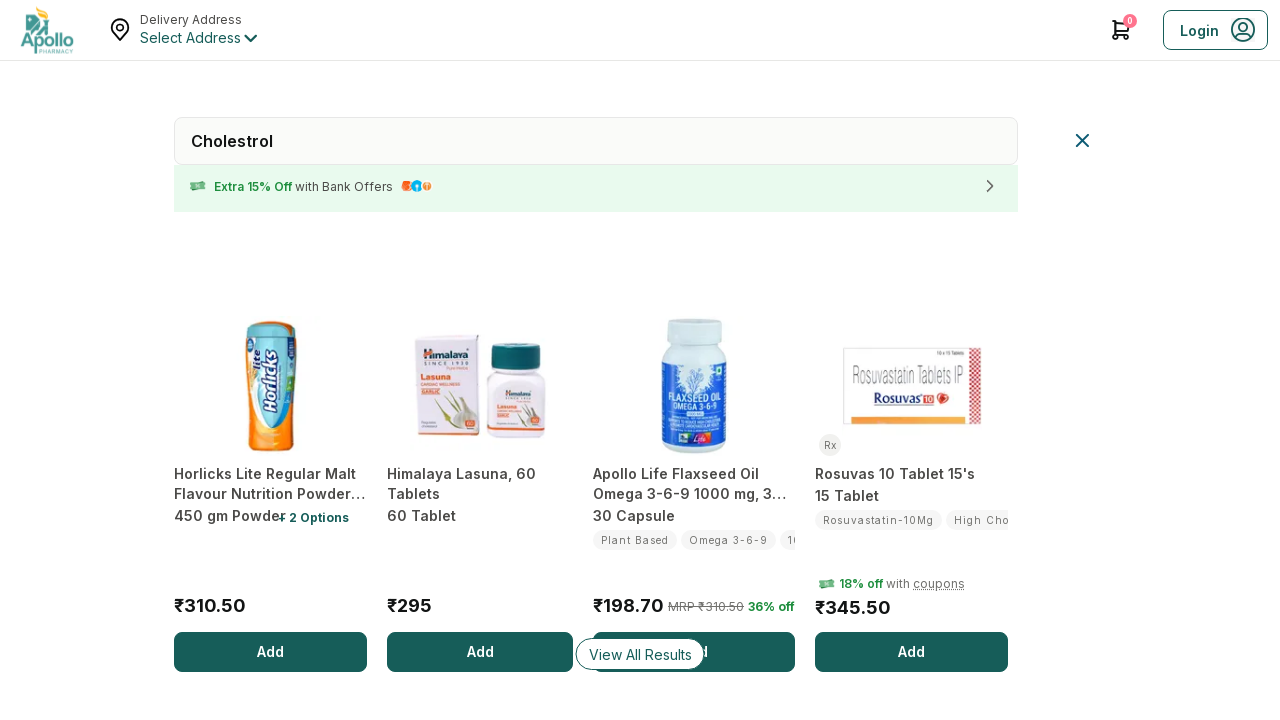

Waited for all auto-suggestions to fully load
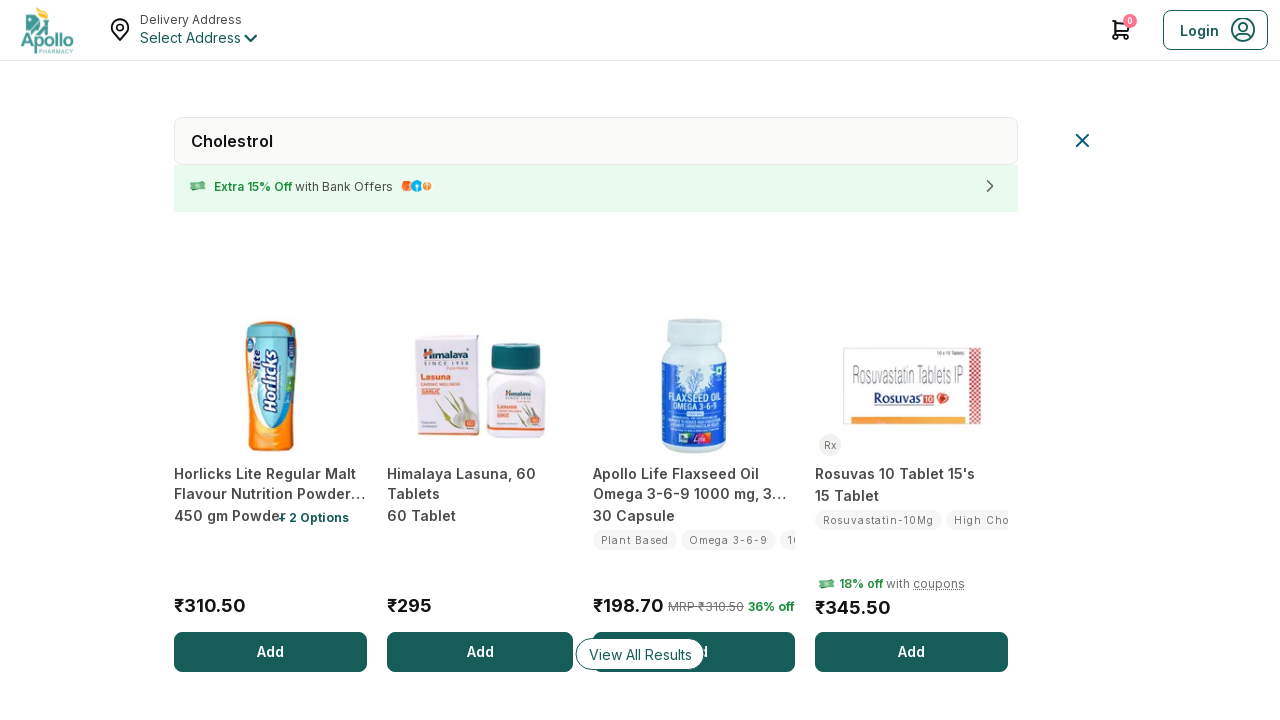

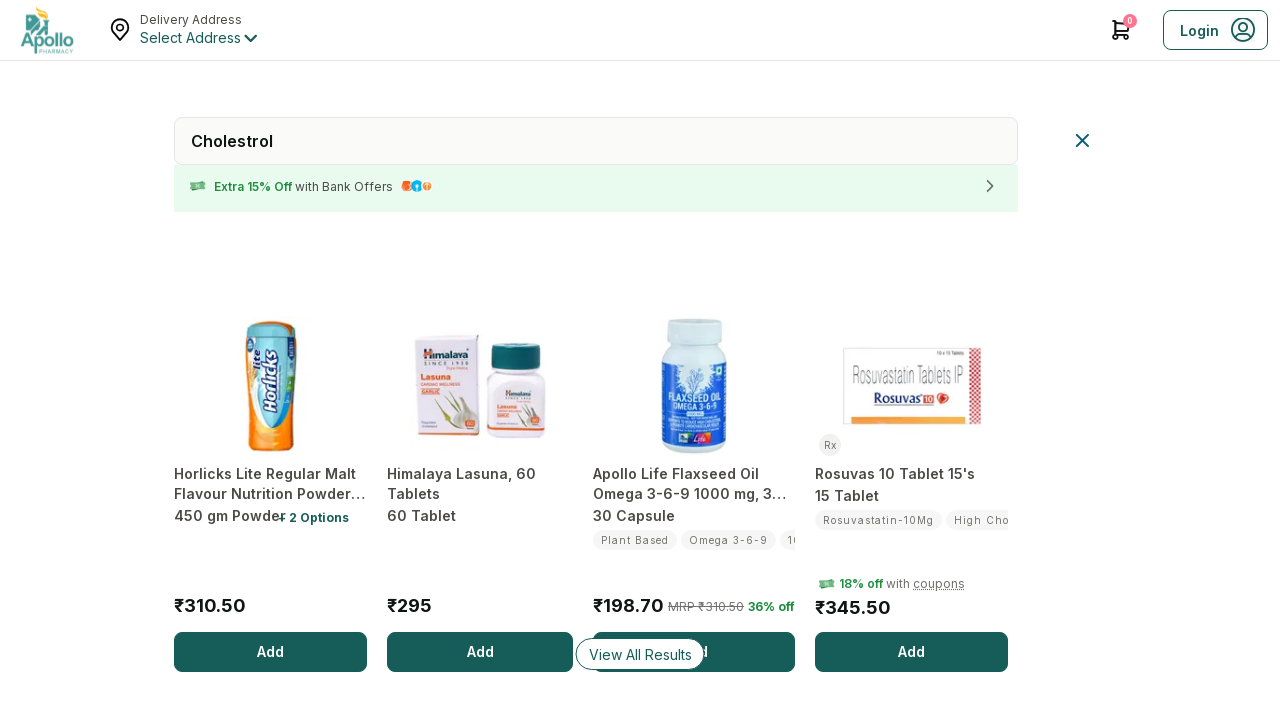